Tests Dell website search functionality by navigating to the homepage and entering "Monitor" in the search input field

Starting URL: https://www.dell.com/en-us

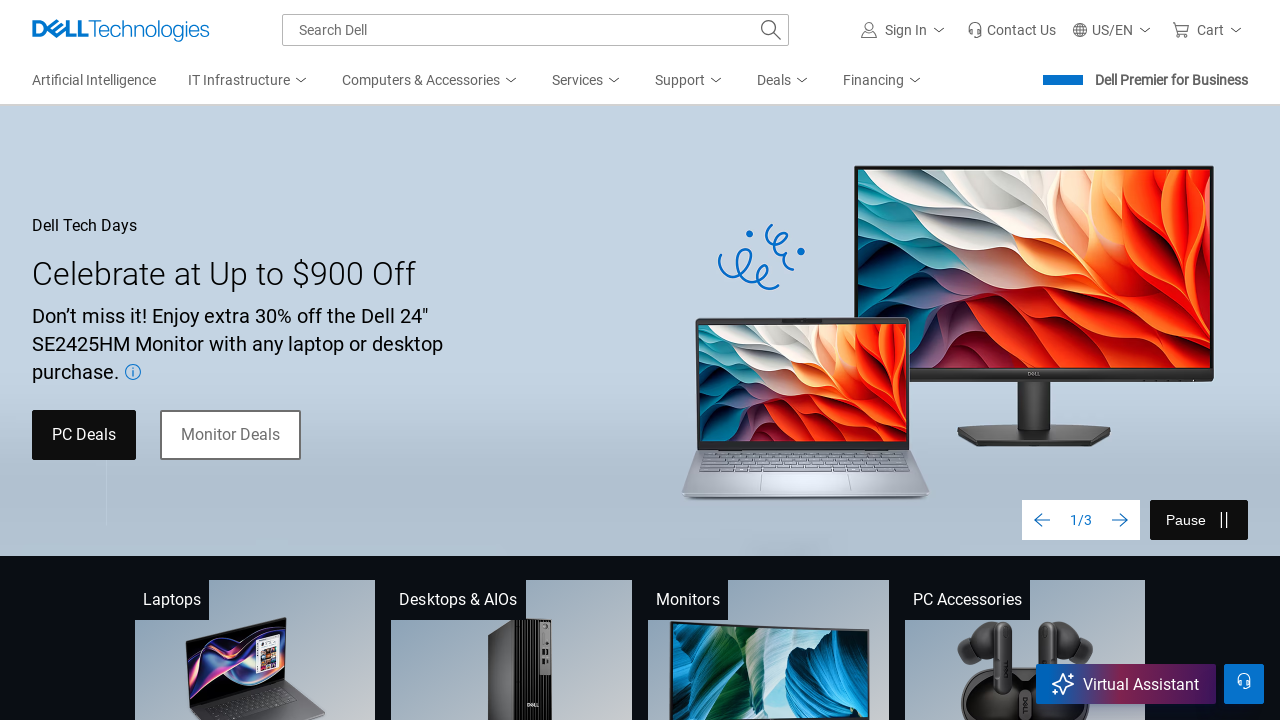

Filled search input field with 'Monitor' on #mh-search-input
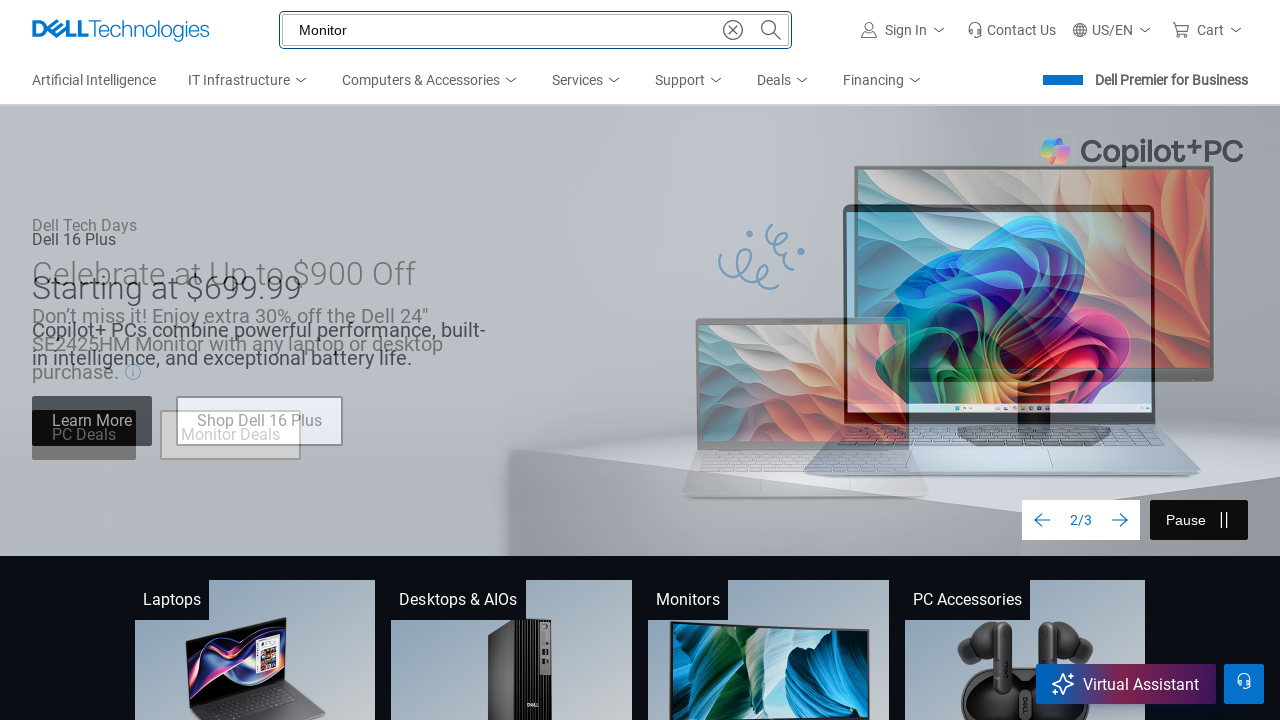

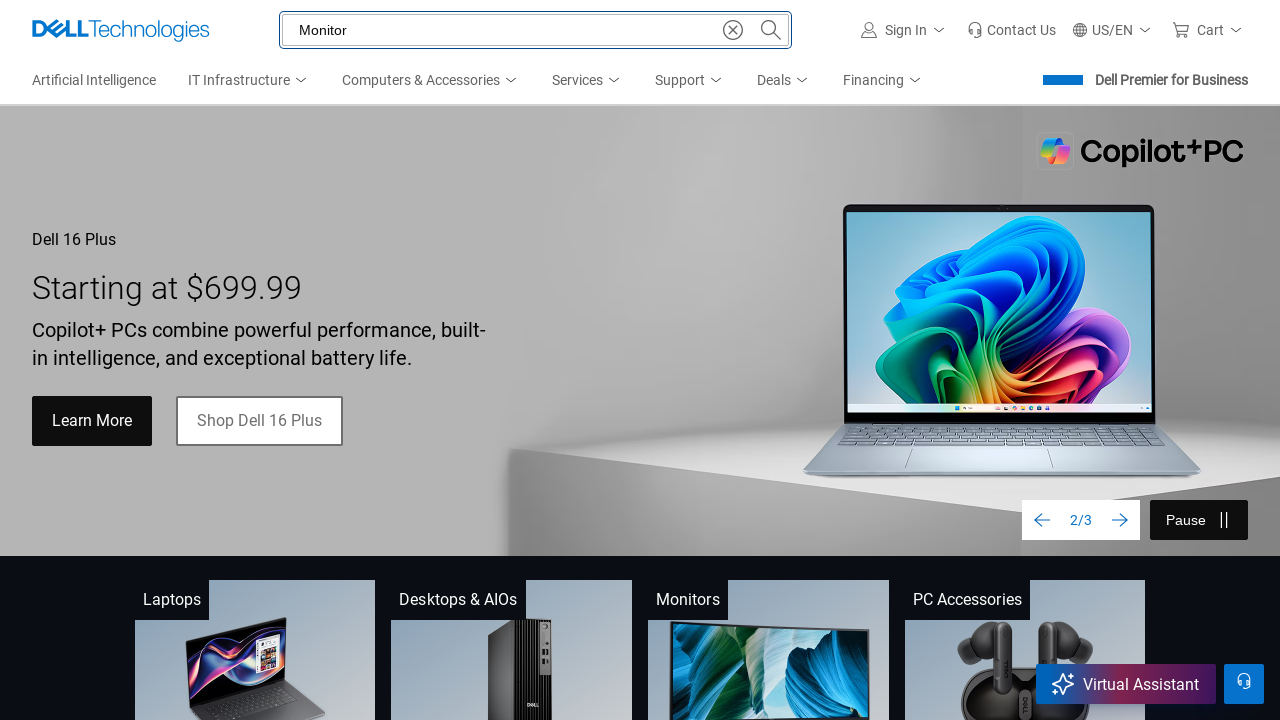